Tests scrolling to an element and interacting with it by scrolling to a show-hide input field and entering text

Starting URL: https://rahulshettyacademy.com/AutomationPractice/

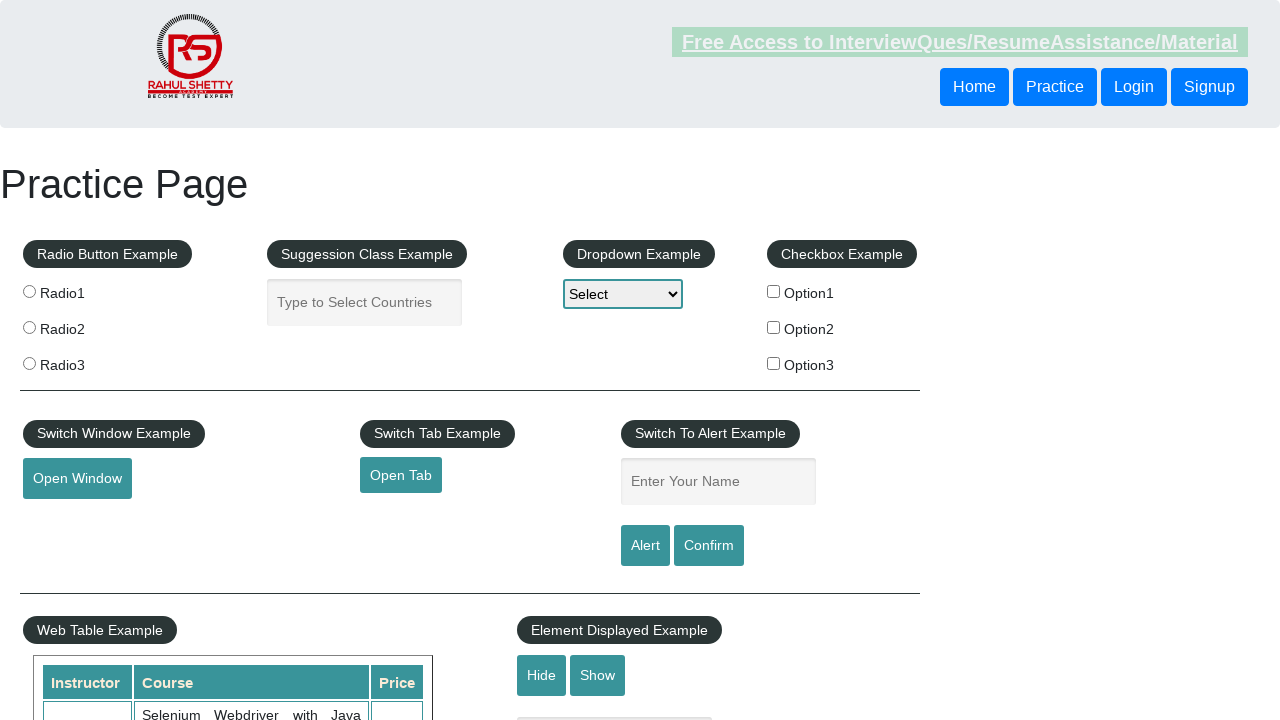

Located the show-hide input field
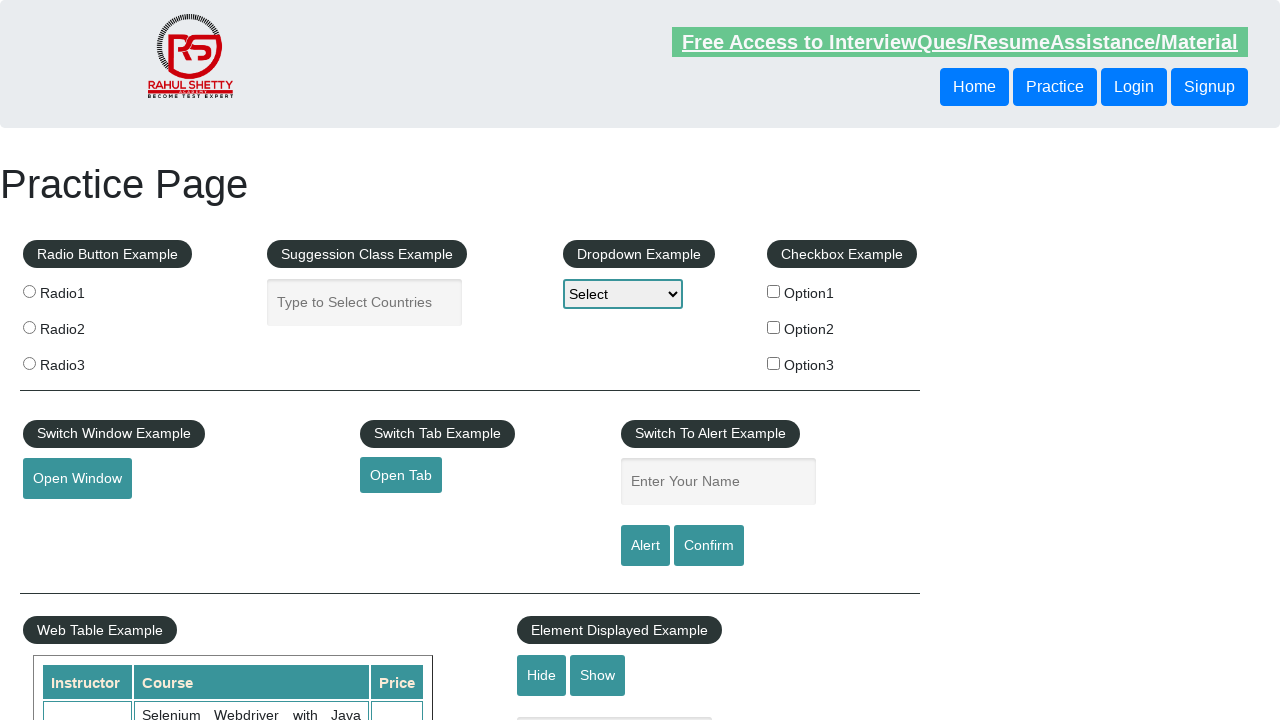

Scrolled the input field into view
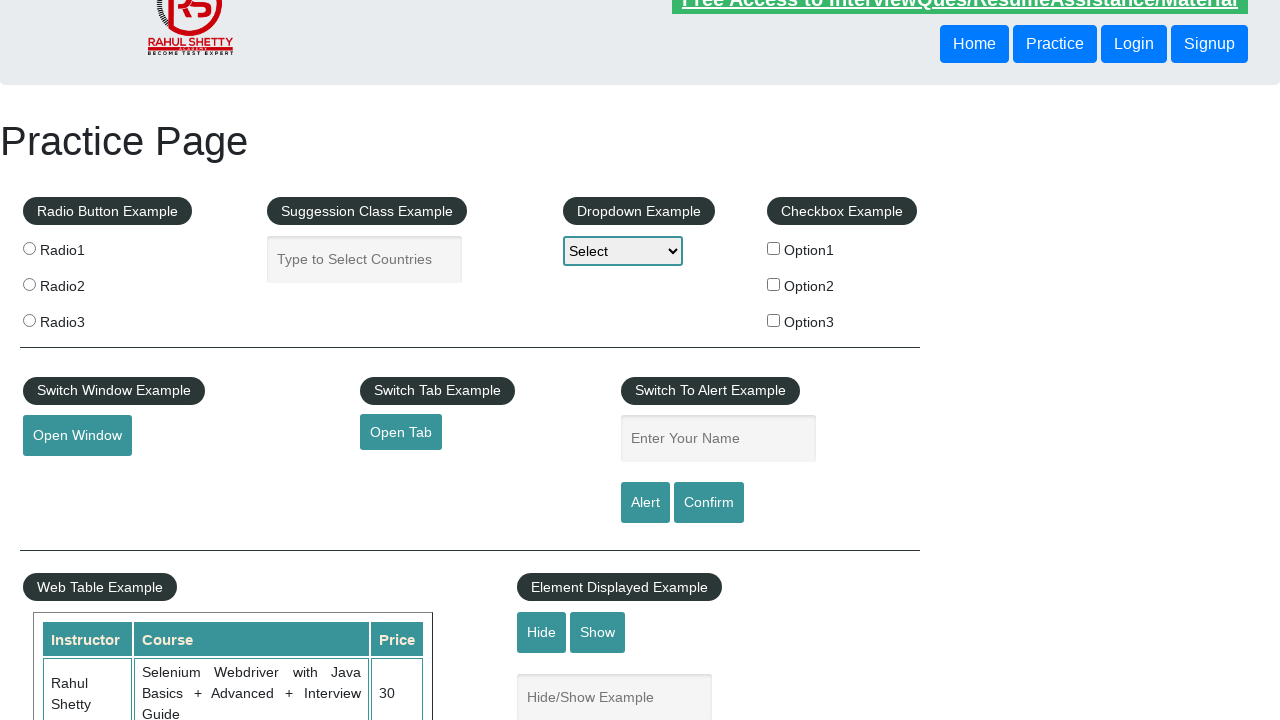

Entered 'Good Morning' into the show-hide input field on input[name='show-hide']
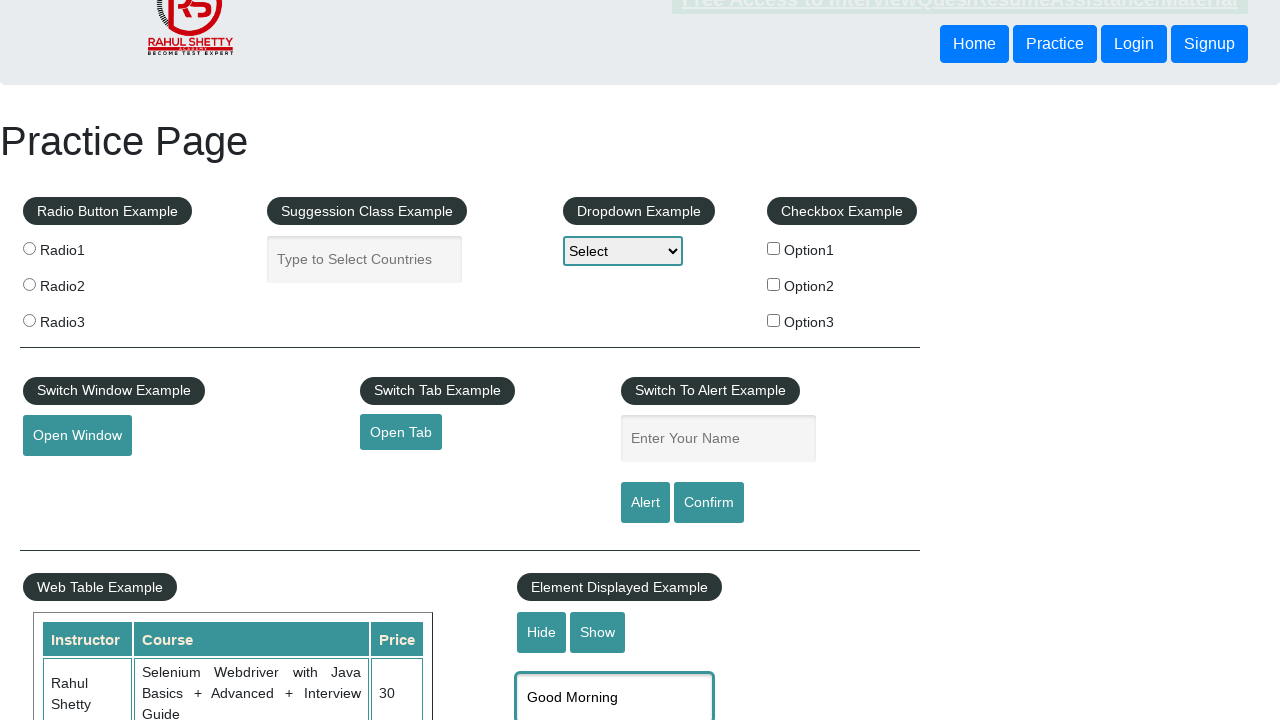

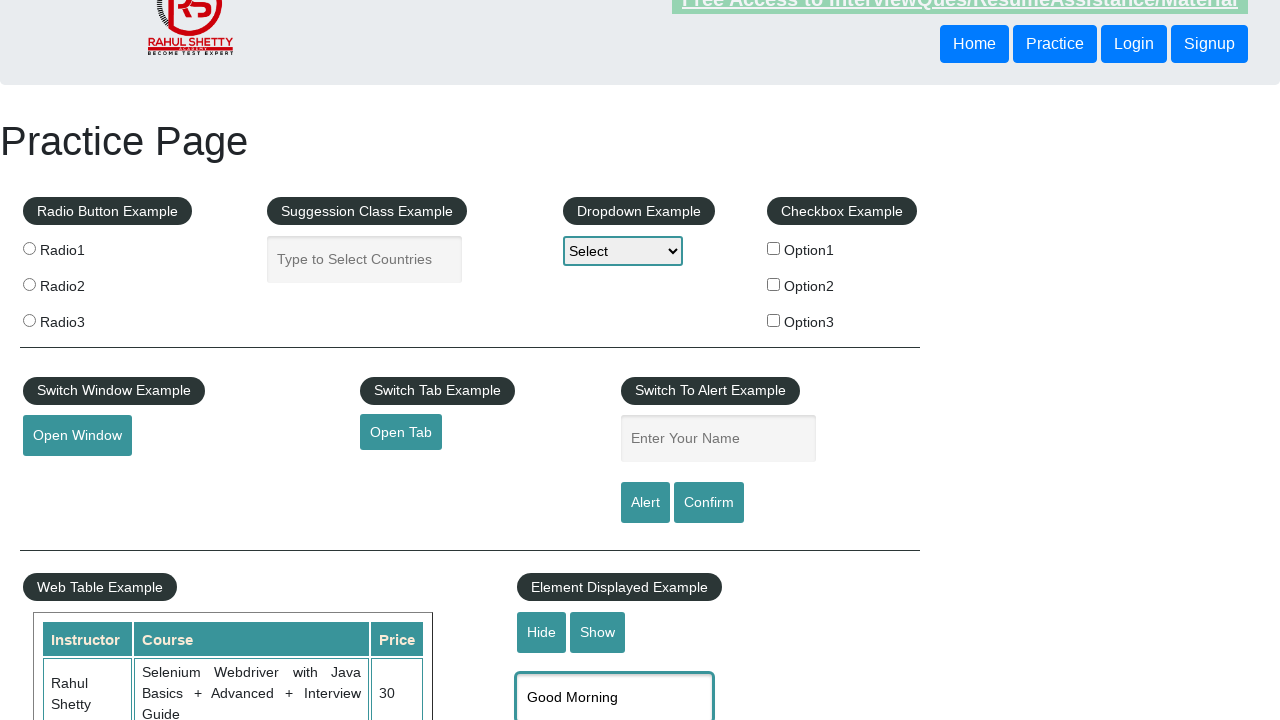